Tests a calculator application by entering two random 2-digit numbers, performing a random operation (add, subtract, multiply, or divide), and verifying the result

Starting URL: https://bonigarcia.dev/selenium-webdriver-java/slow-calculator.html

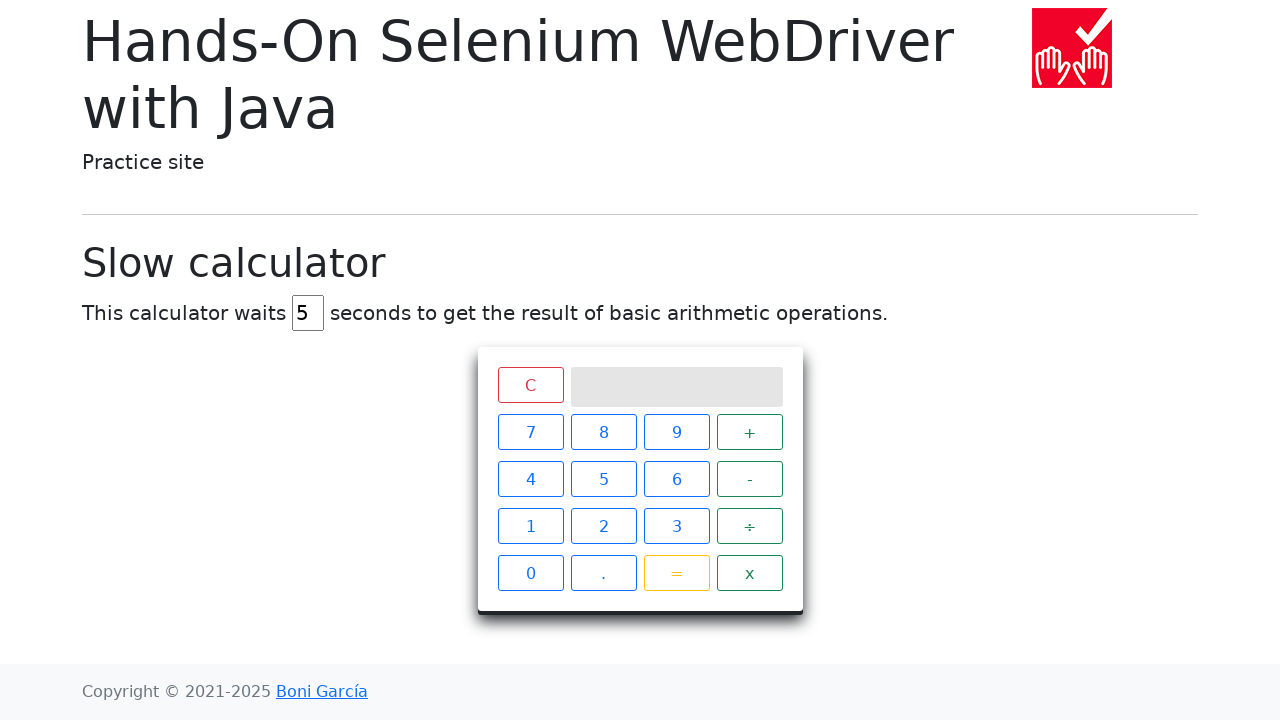

Clicked on calculator screen to focus at (676, 387) on div.screen
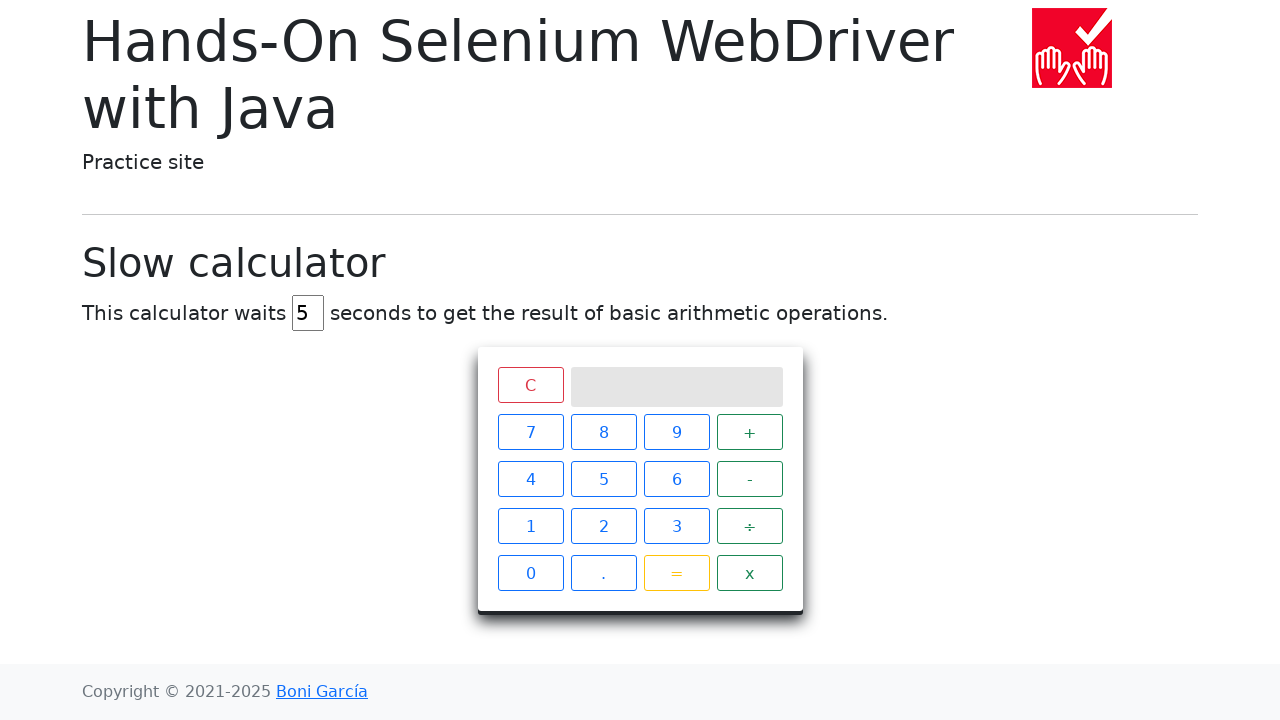

Clicked digit '3' for first number (38) at (676, 526) on //span[text()='3']
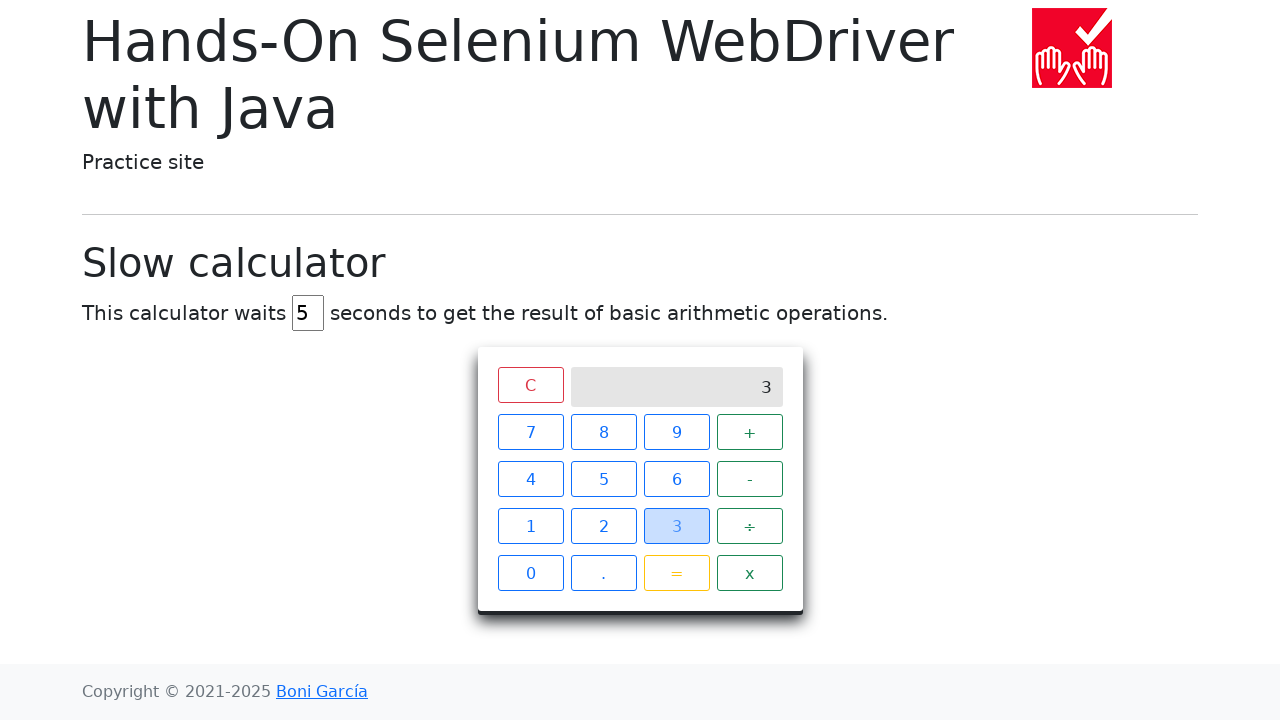

Clicked digit '8' for first number (38) at (604, 432) on //span[text()='8']
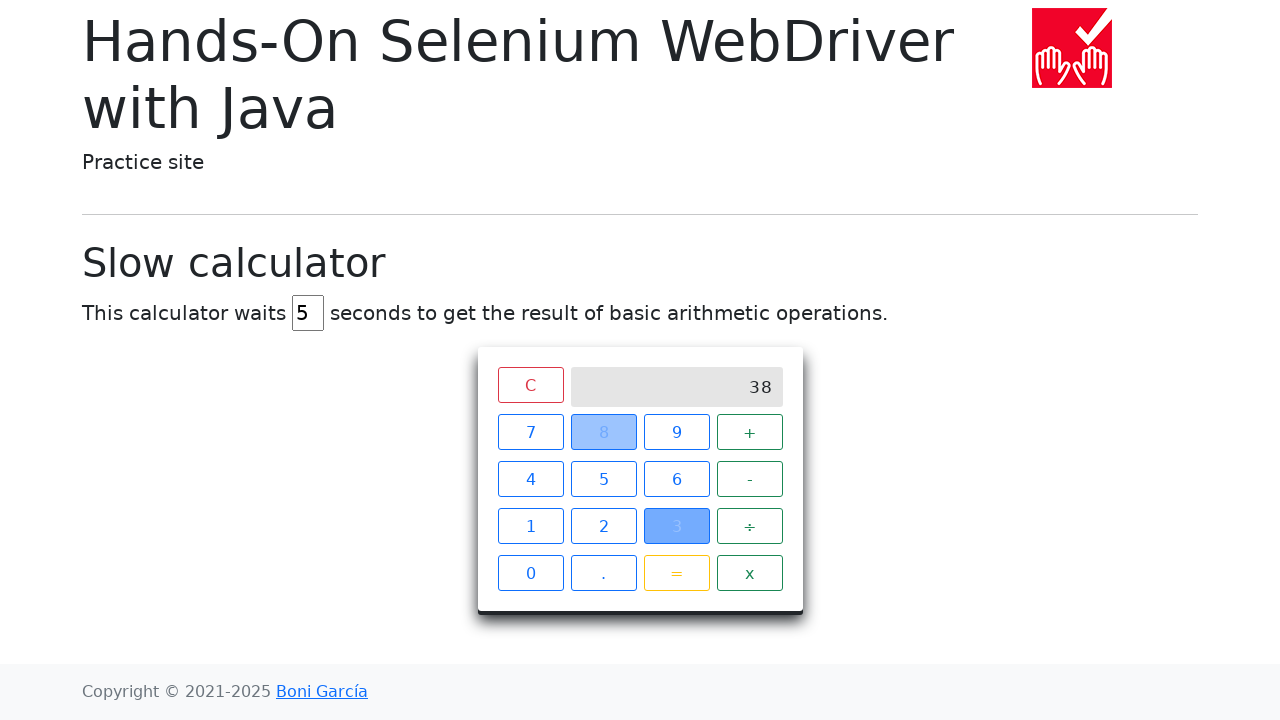

Clicked division operator (÷) at (750, 526) on xpath=//span[text()='÷']
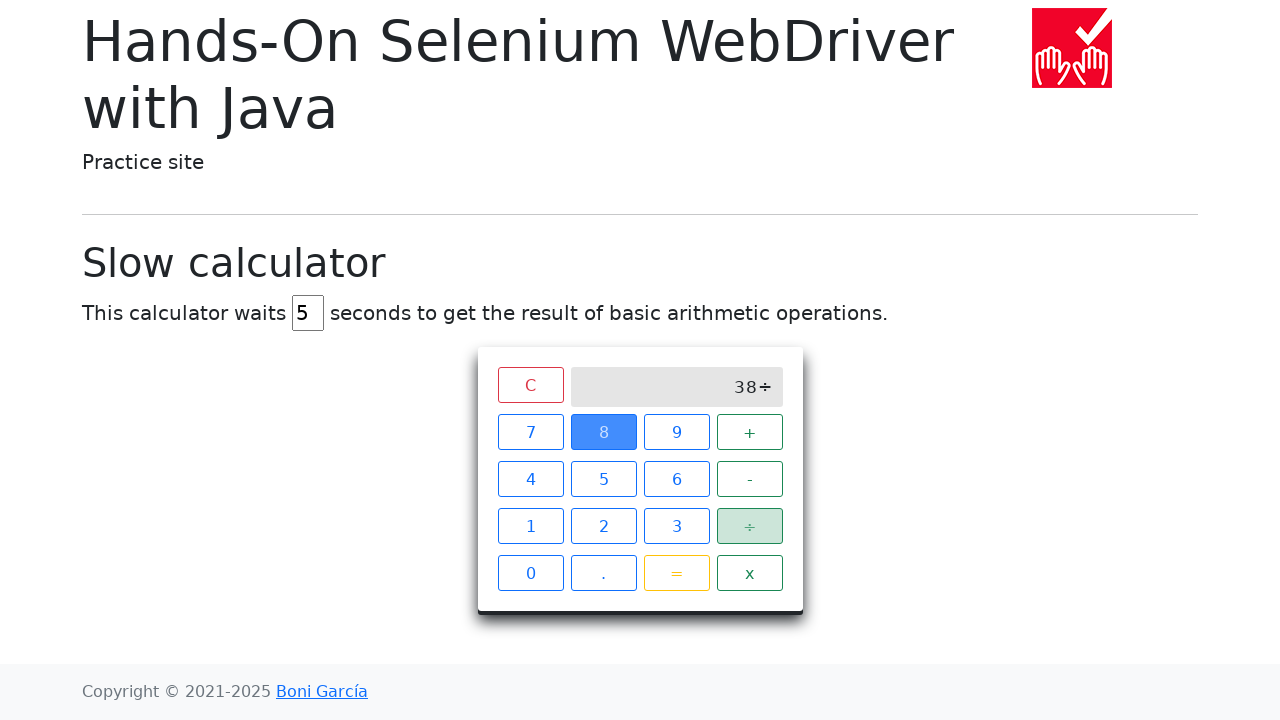

Clicked digit '4' for second number (46) at (530, 479) on //span[text()='4']
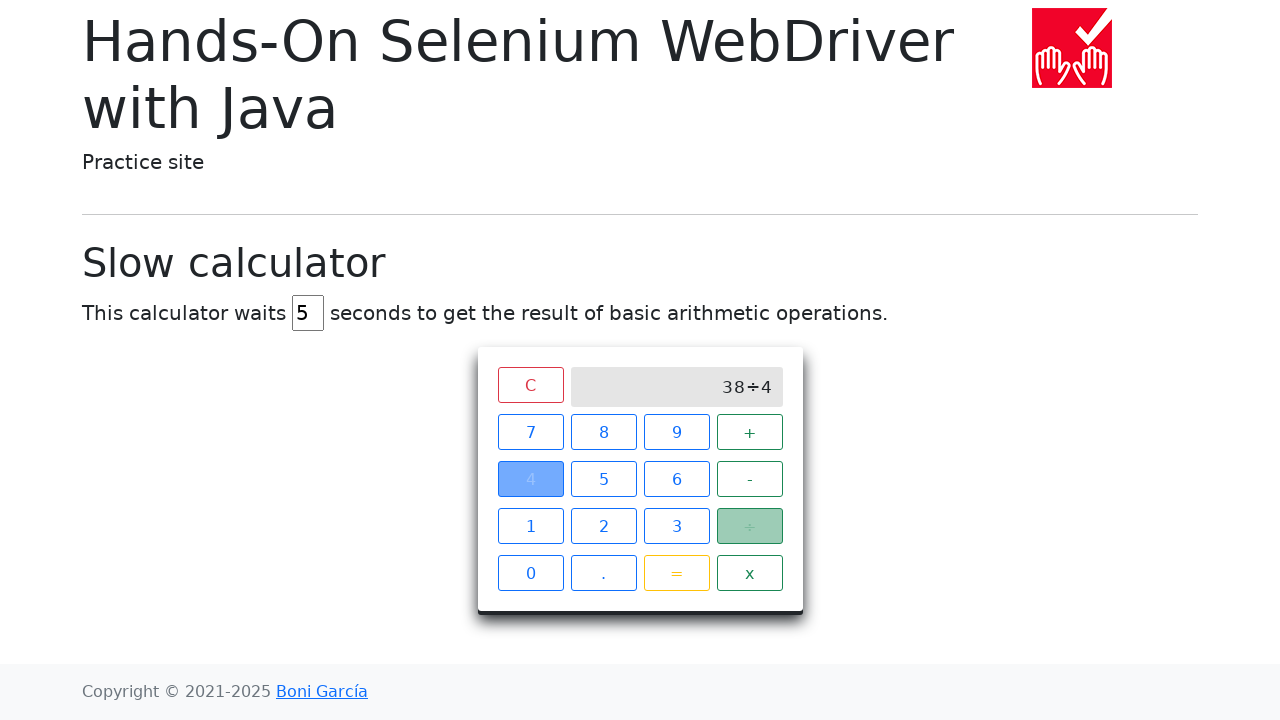

Clicked digit '6' for second number (46) at (676, 479) on //span[text()='6']
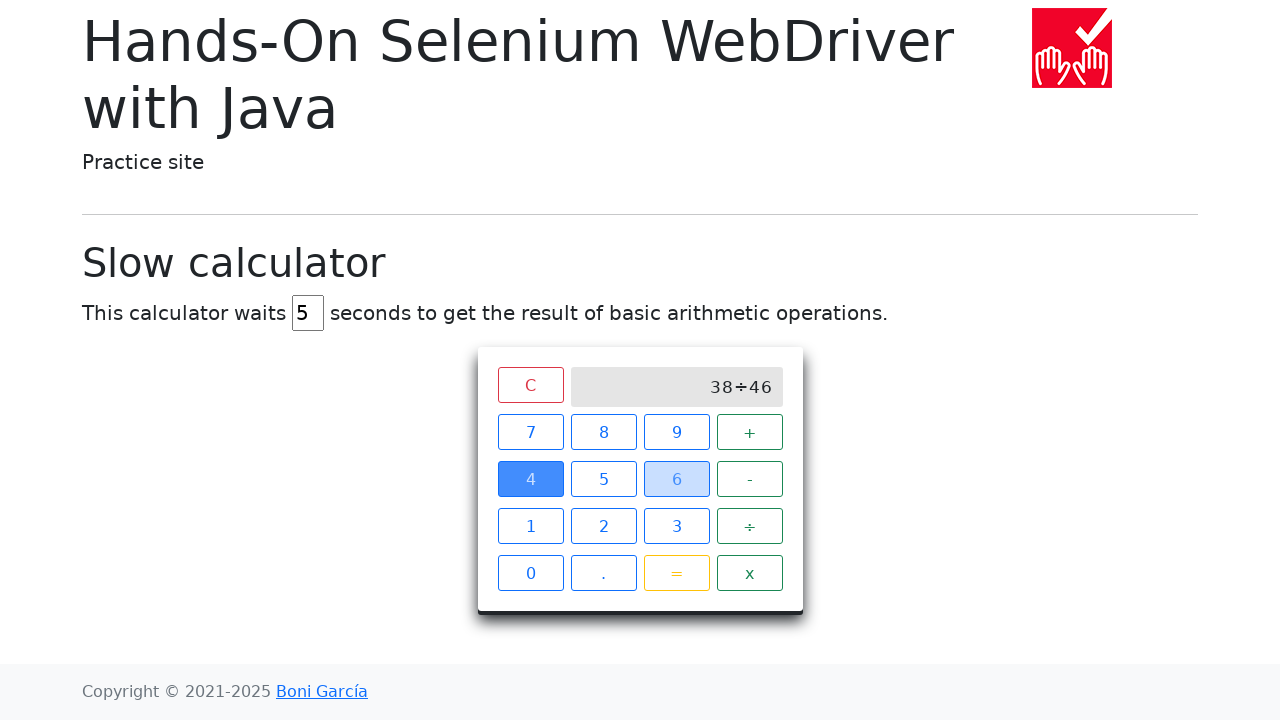

Clicked equals button to calculate result at (676, 573) on xpath=//span[text()='=']
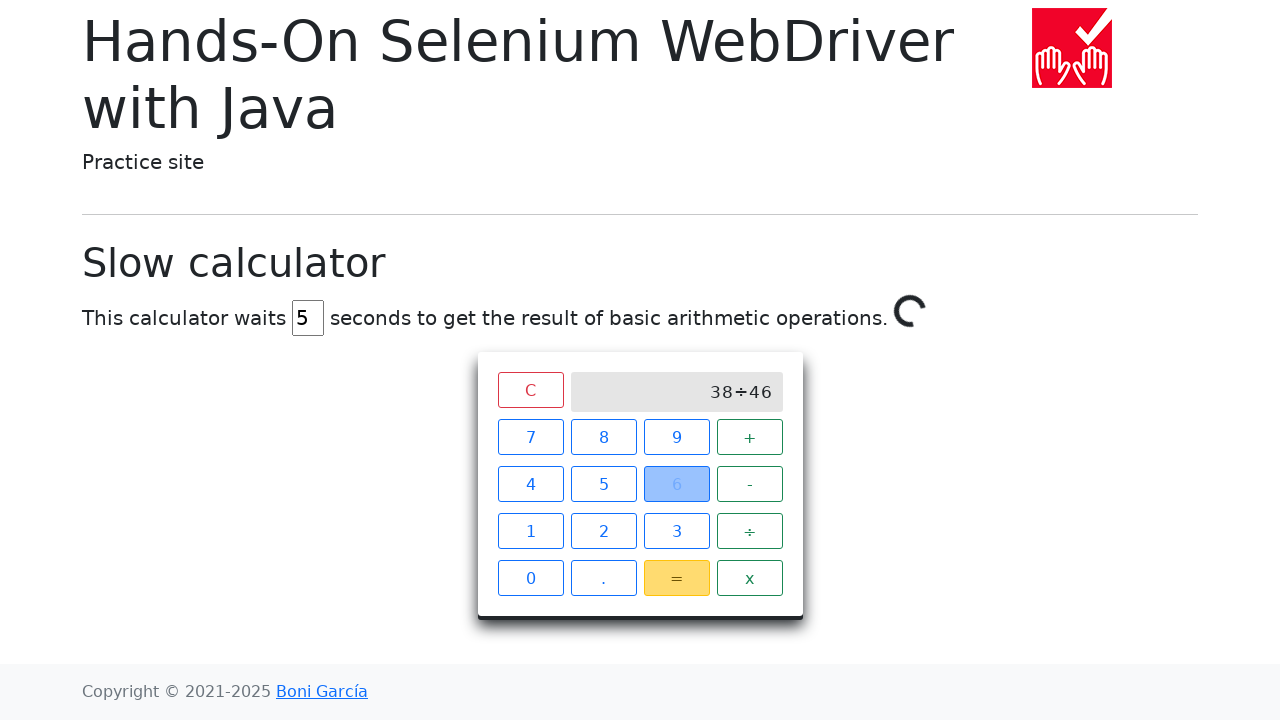

Waited 5 seconds for slow calculator to complete
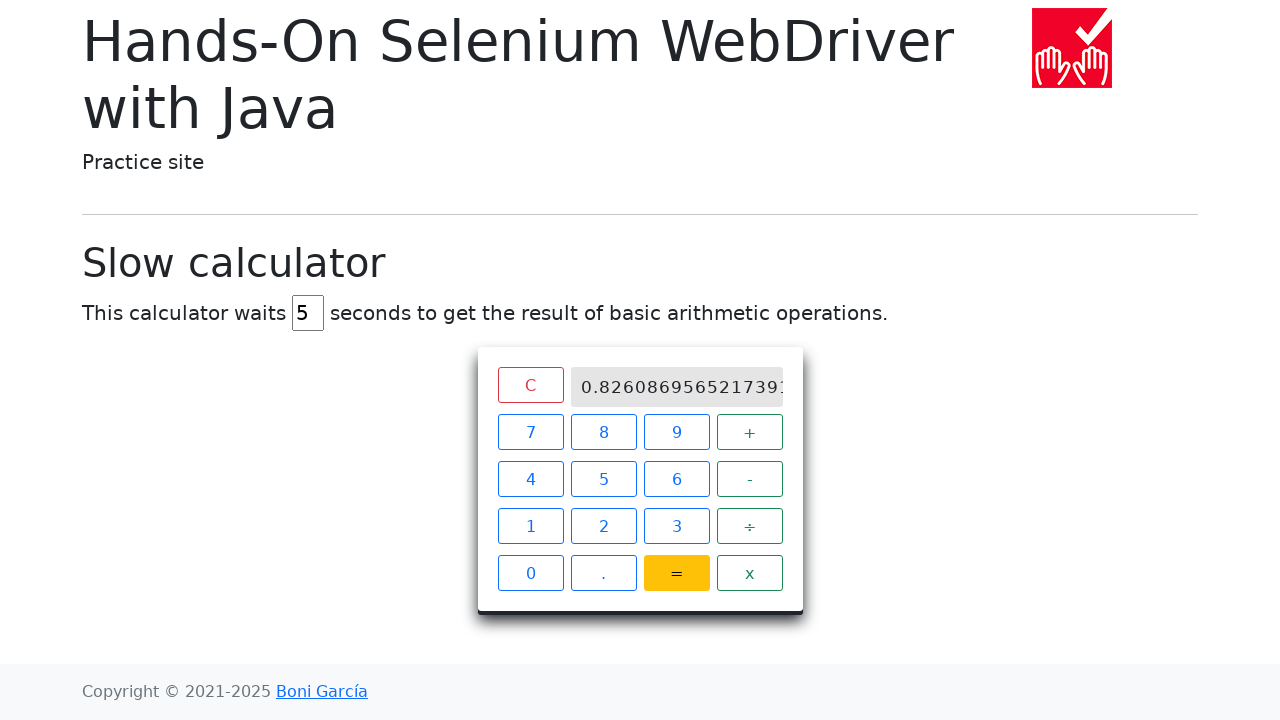

Retrieved result from calculator screen: 0.8260869565217391
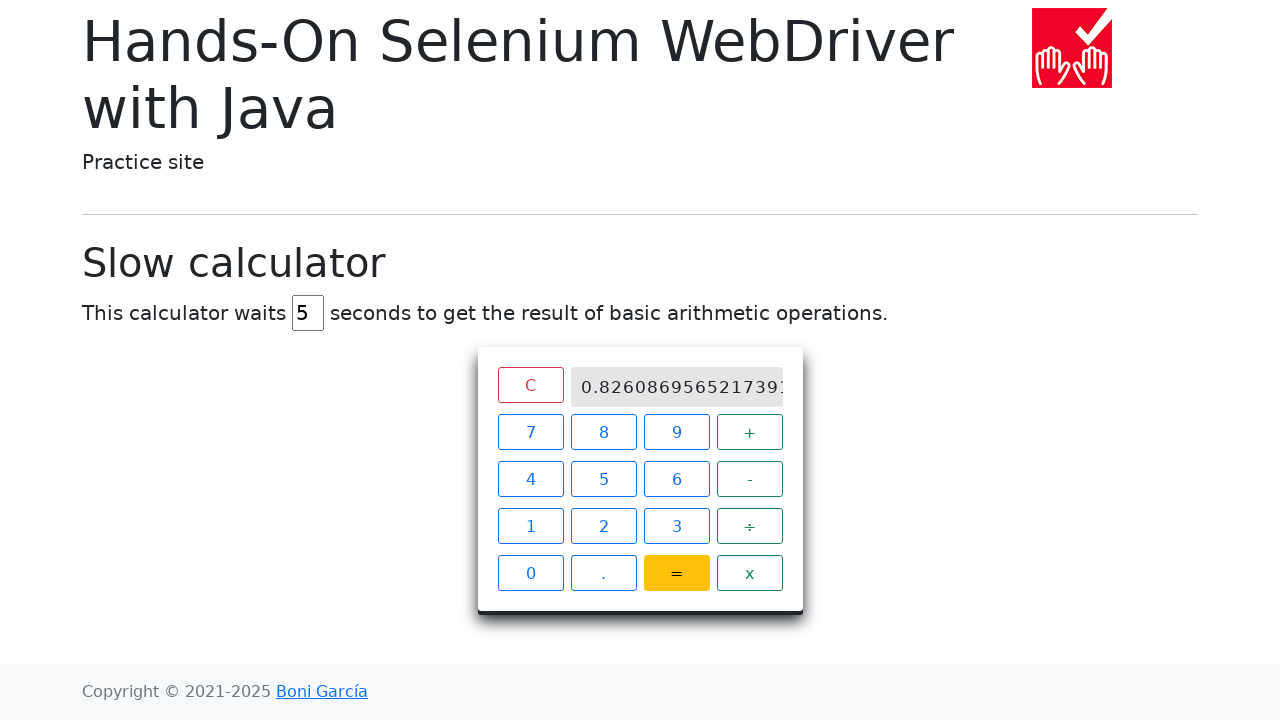

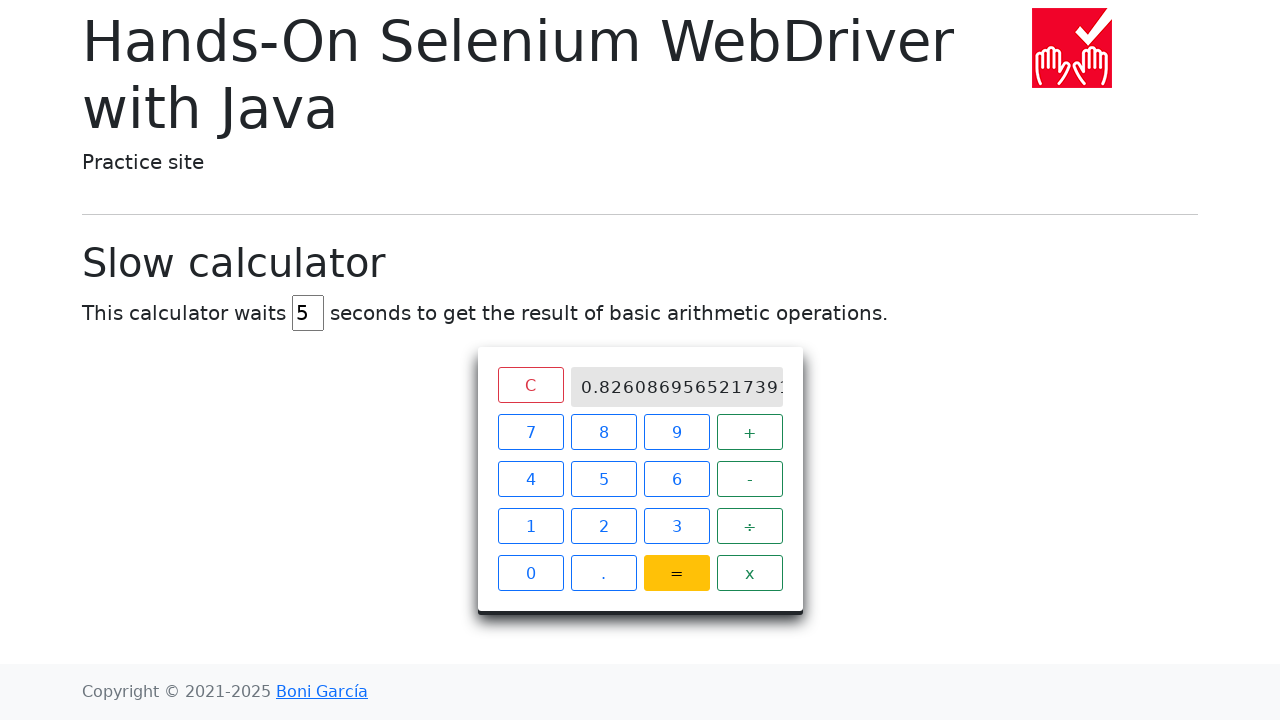